Tests sorting the Due column in descending order by clicking the column header twice and verifying the values are in descending numerical order

Starting URL: http://the-internet.herokuapp.com/tables

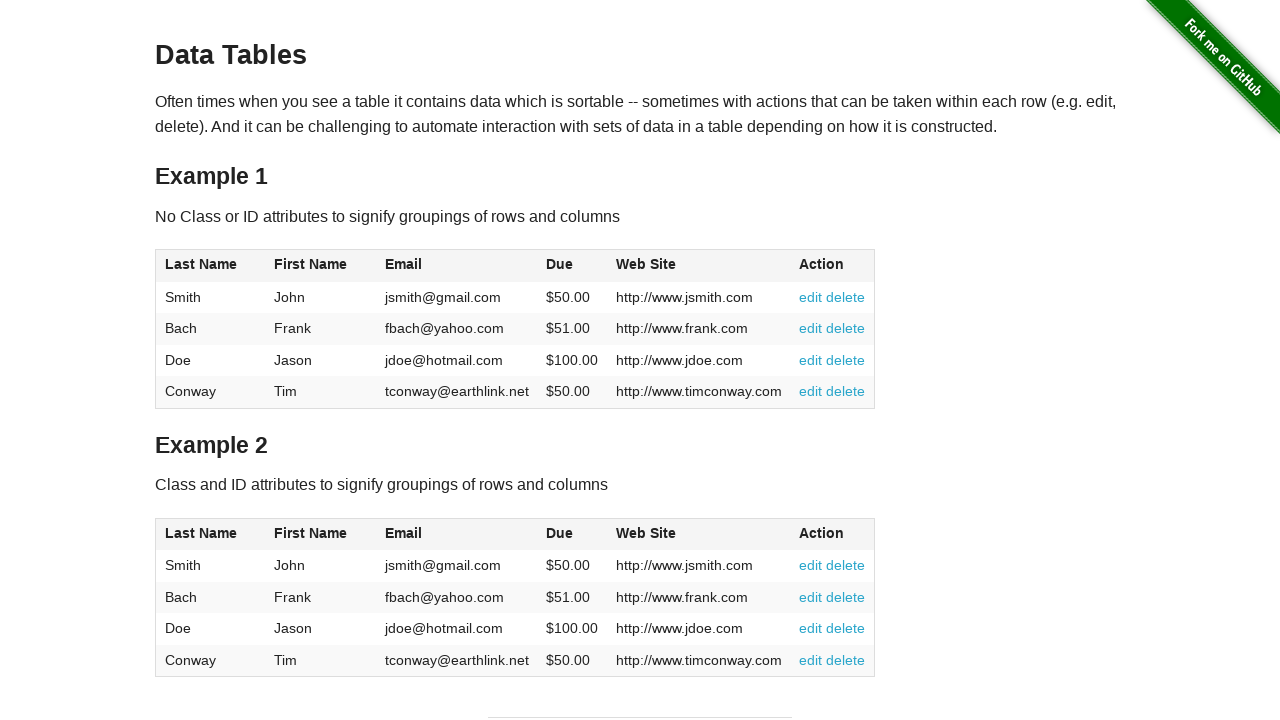

Clicked Due column header first time at (572, 266) on #table1 thead tr th:nth-child(4)
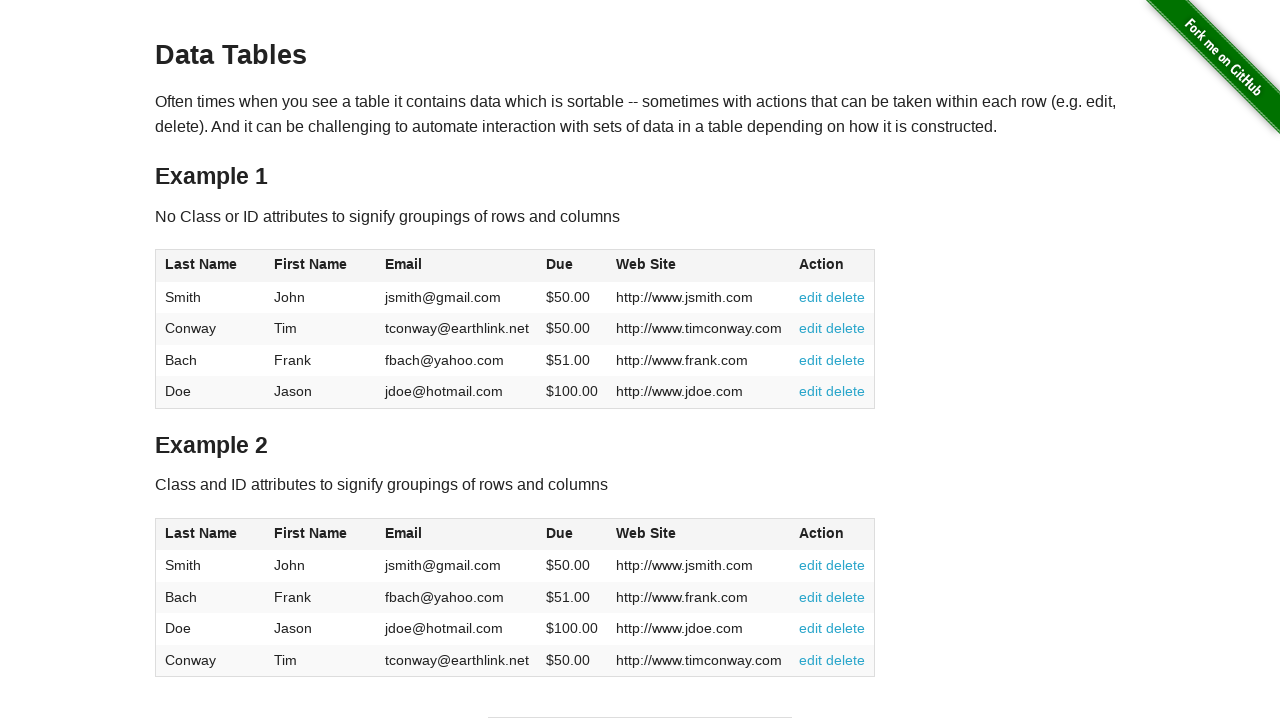

Clicked Due column header second time to sort descending at (572, 266) on #table1 thead tr th:nth-child(4)
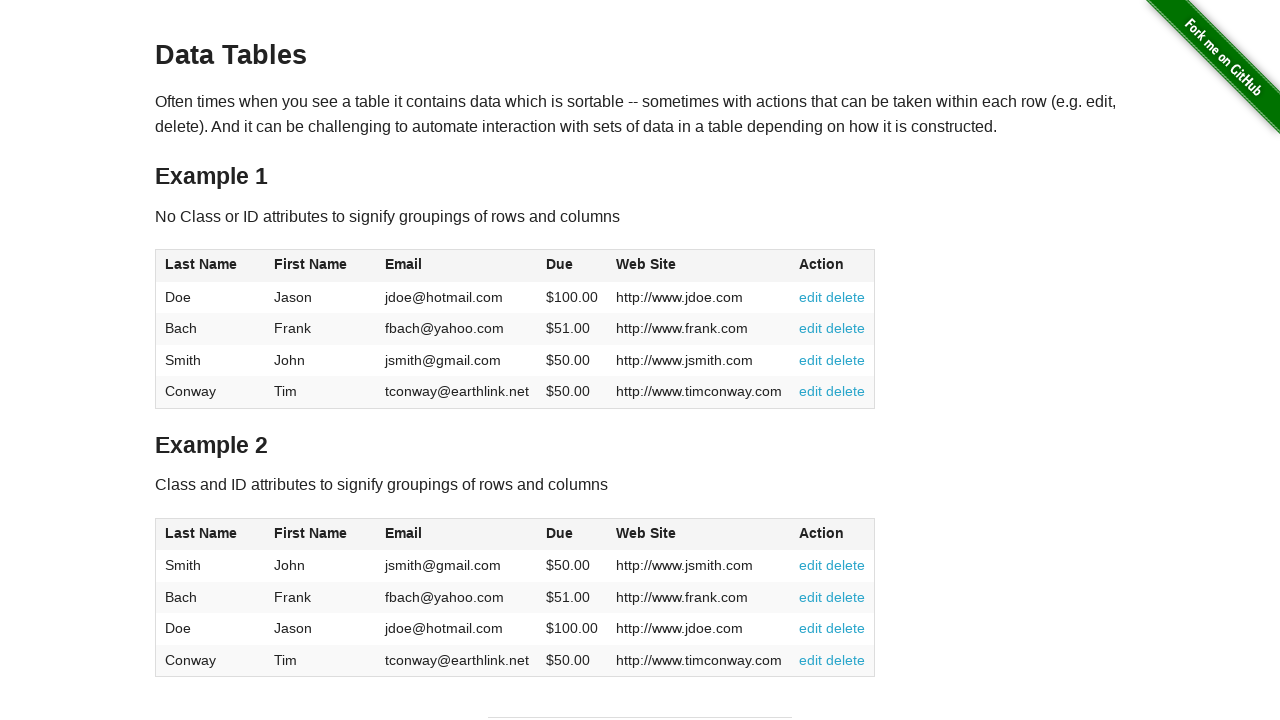

Due column values loaded
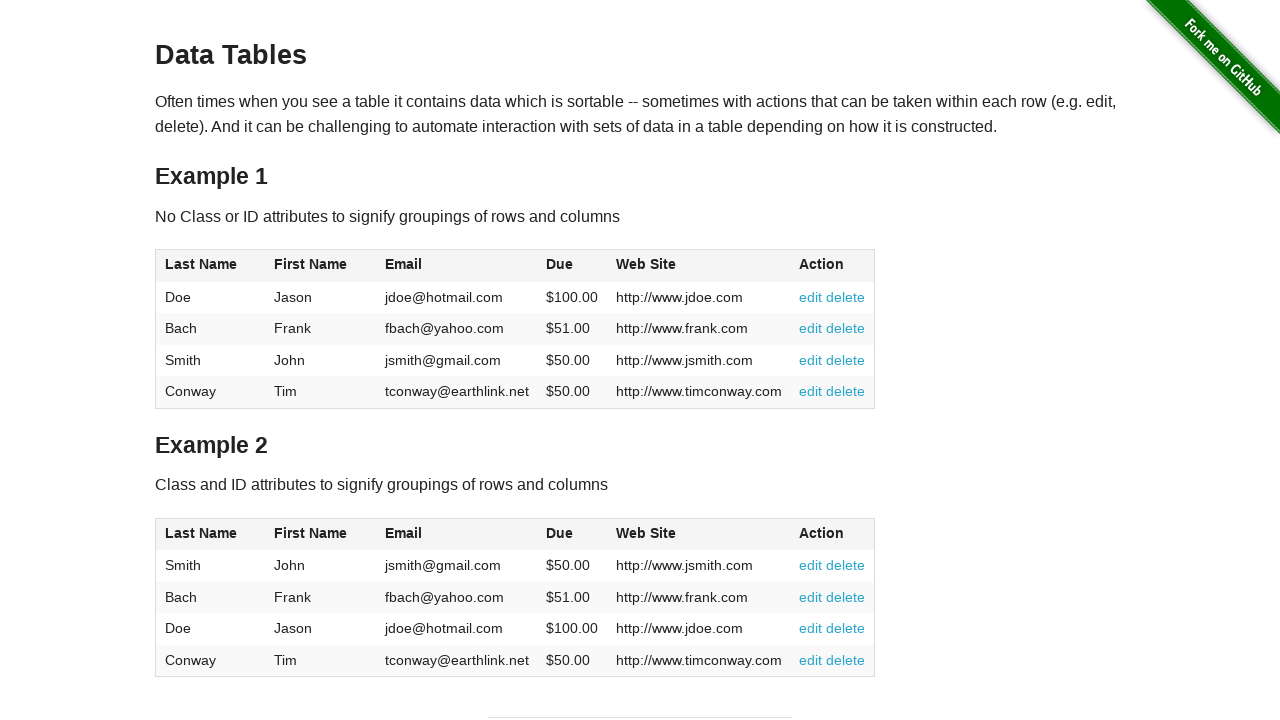

Retrieved all Due column elements
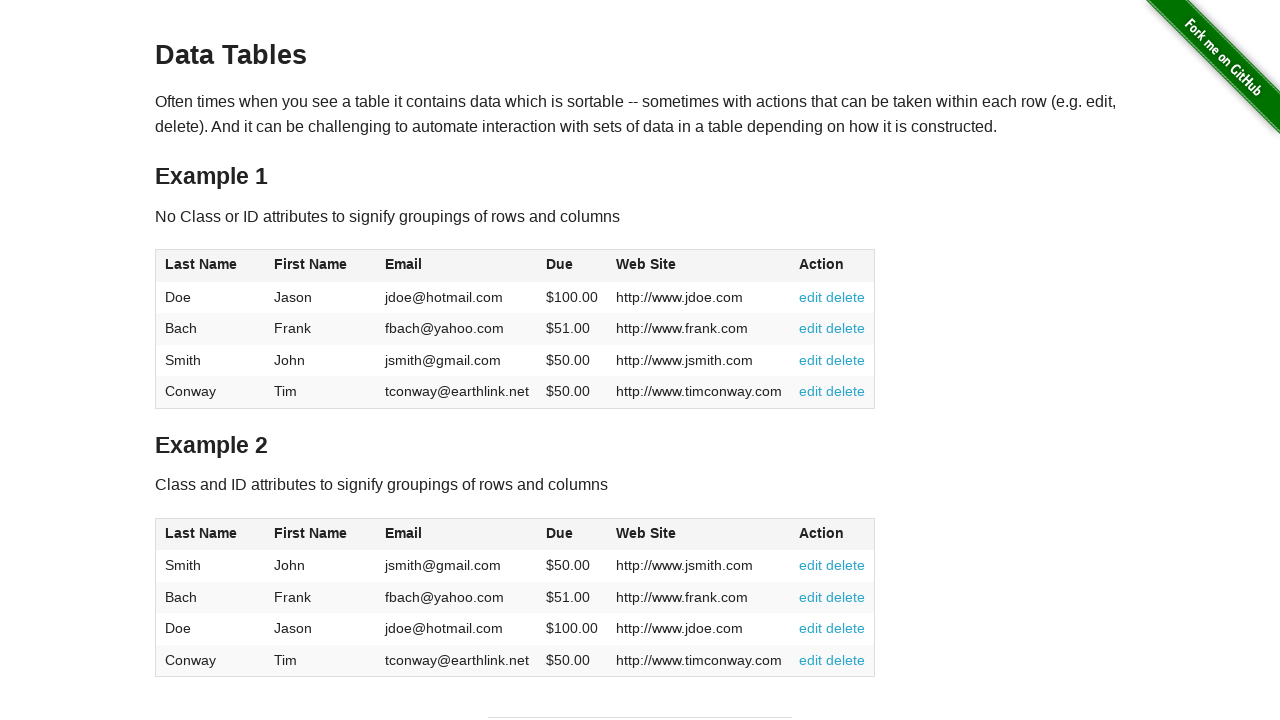

Extracted Due values as floats: [100.0, 51.0, 50.0, 50.0]
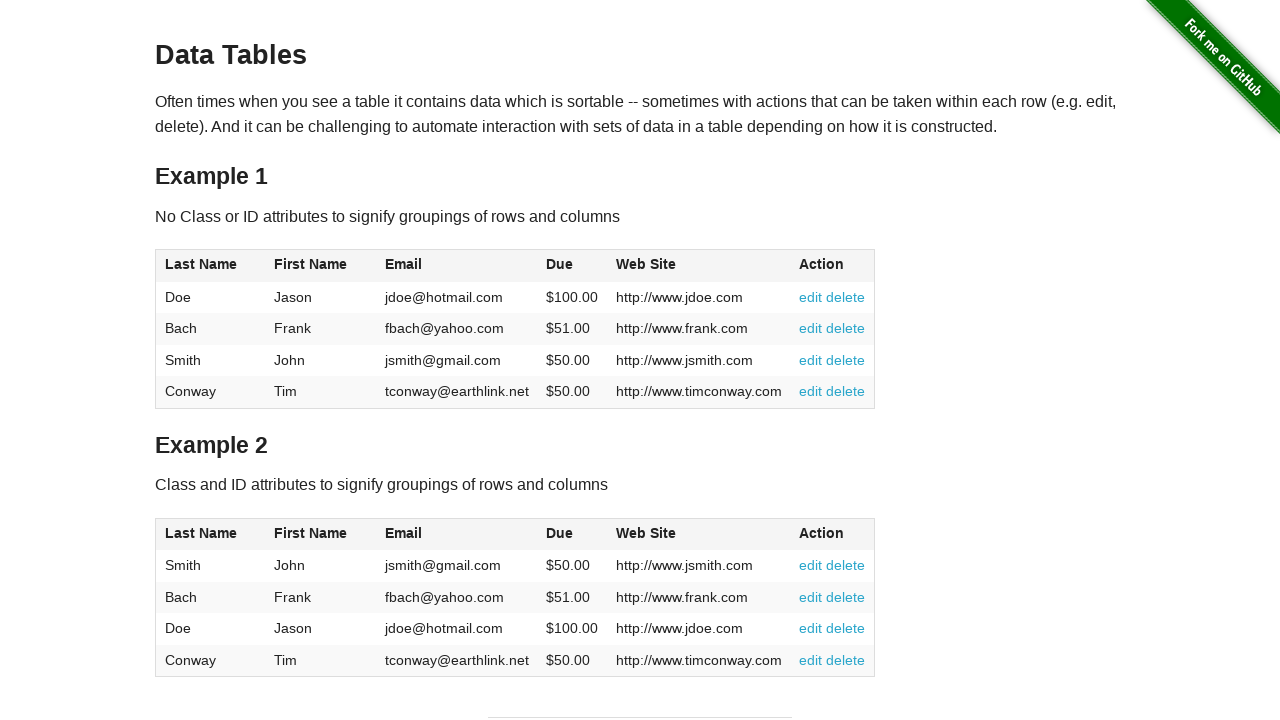

Verified Due column values are in descending numerical order
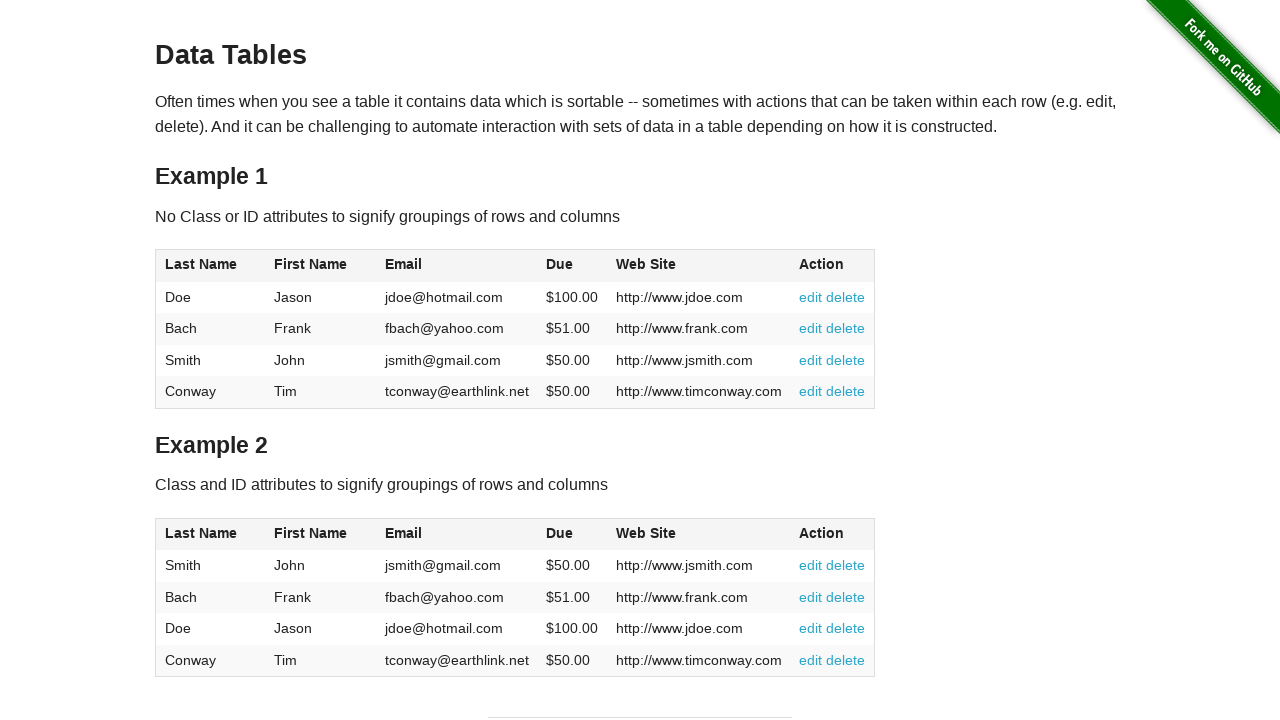

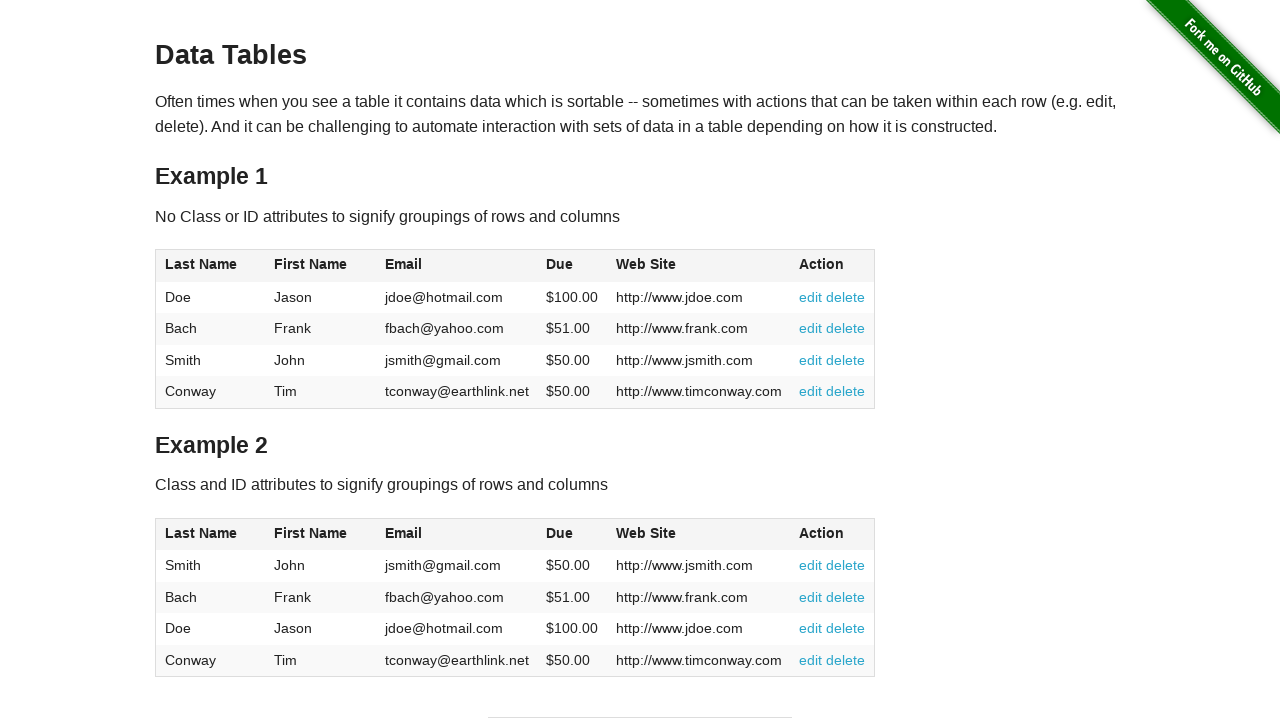